Tests keyboard input functionality by sending keystrokes to the page and verifying the resulting message

Starting URL: https://training-support.net/webelements/keyboard-events

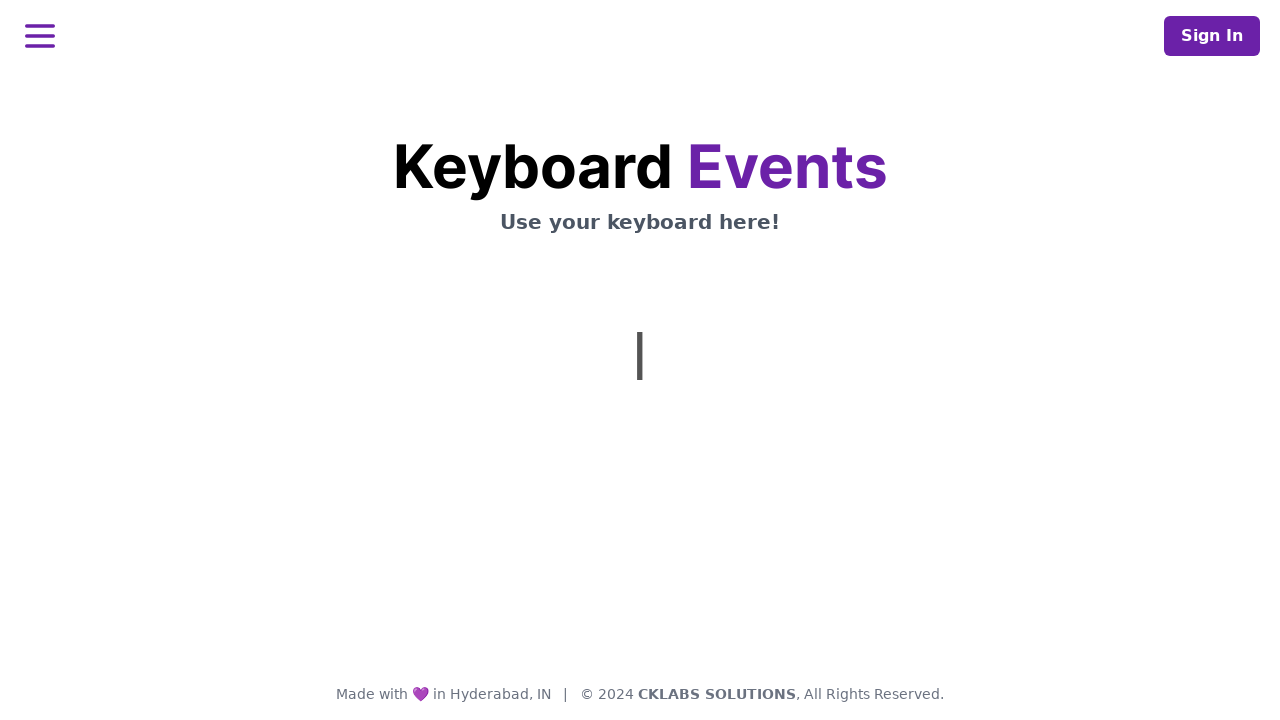

Typed 'Selenium Script' using keyboard input
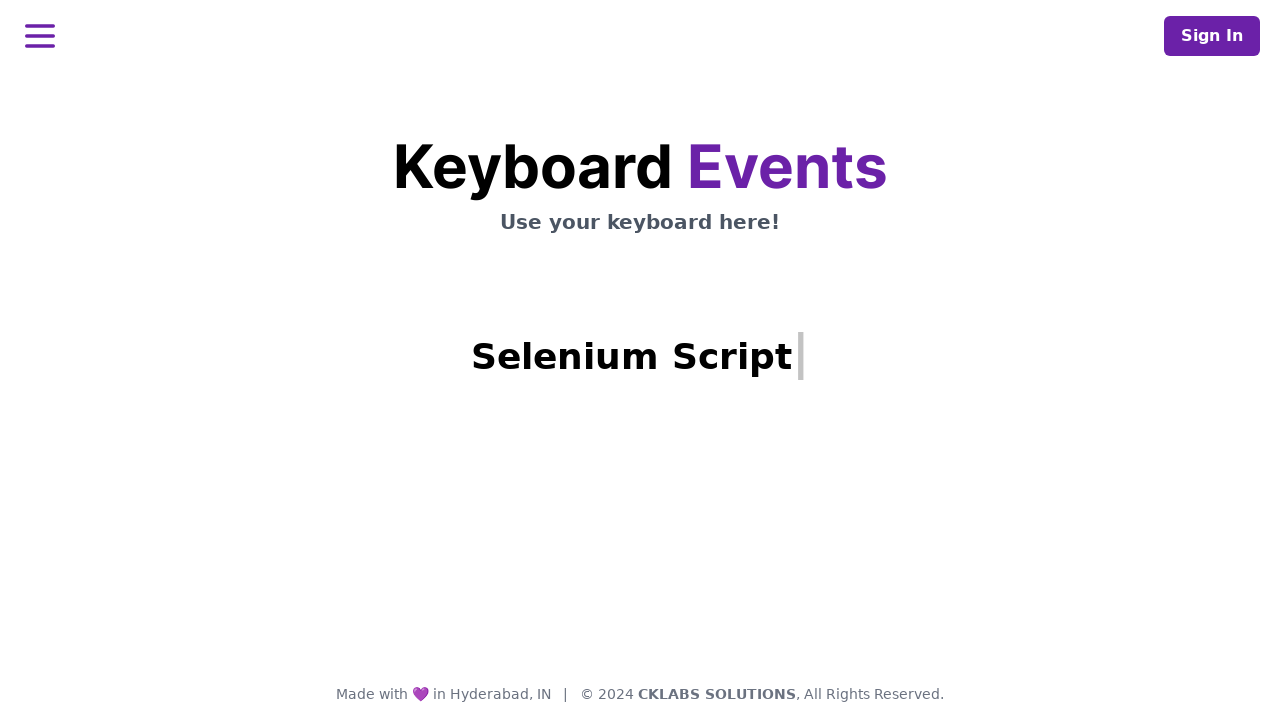

Message element appeared after keyboard input
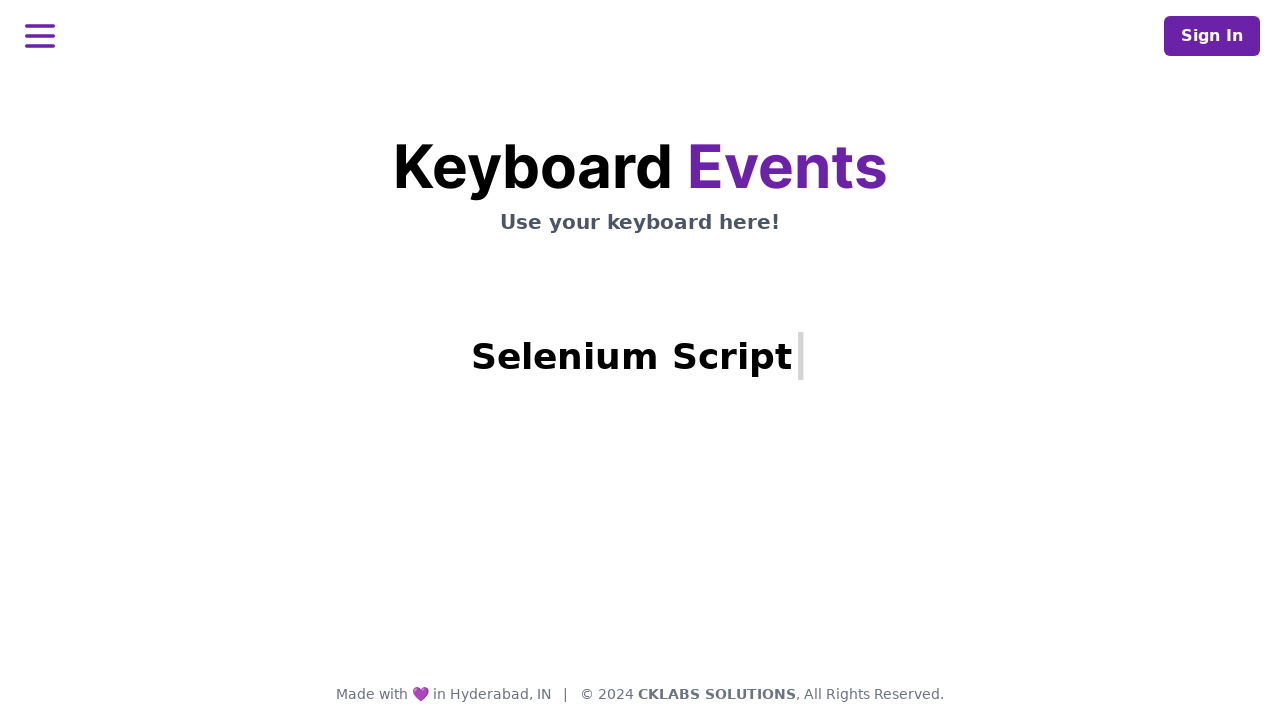

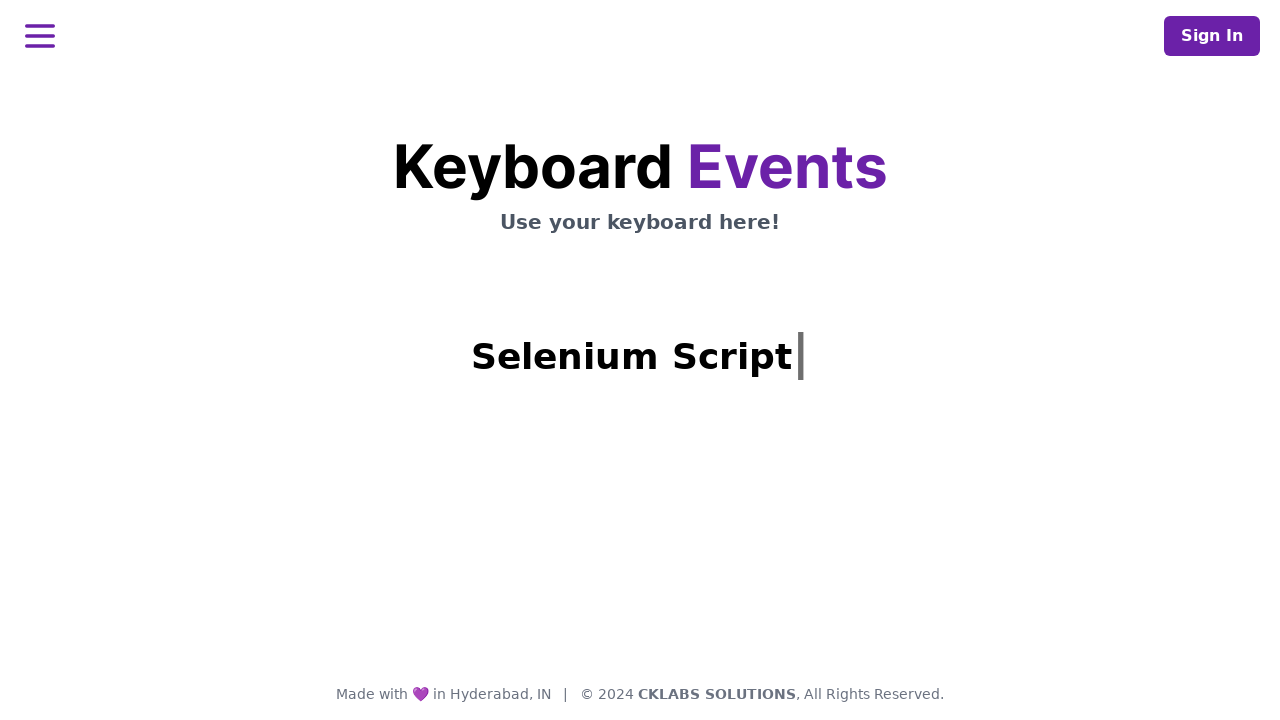